Opens RedBus homepage in a browser

Starting URL: http://www.redbus.com

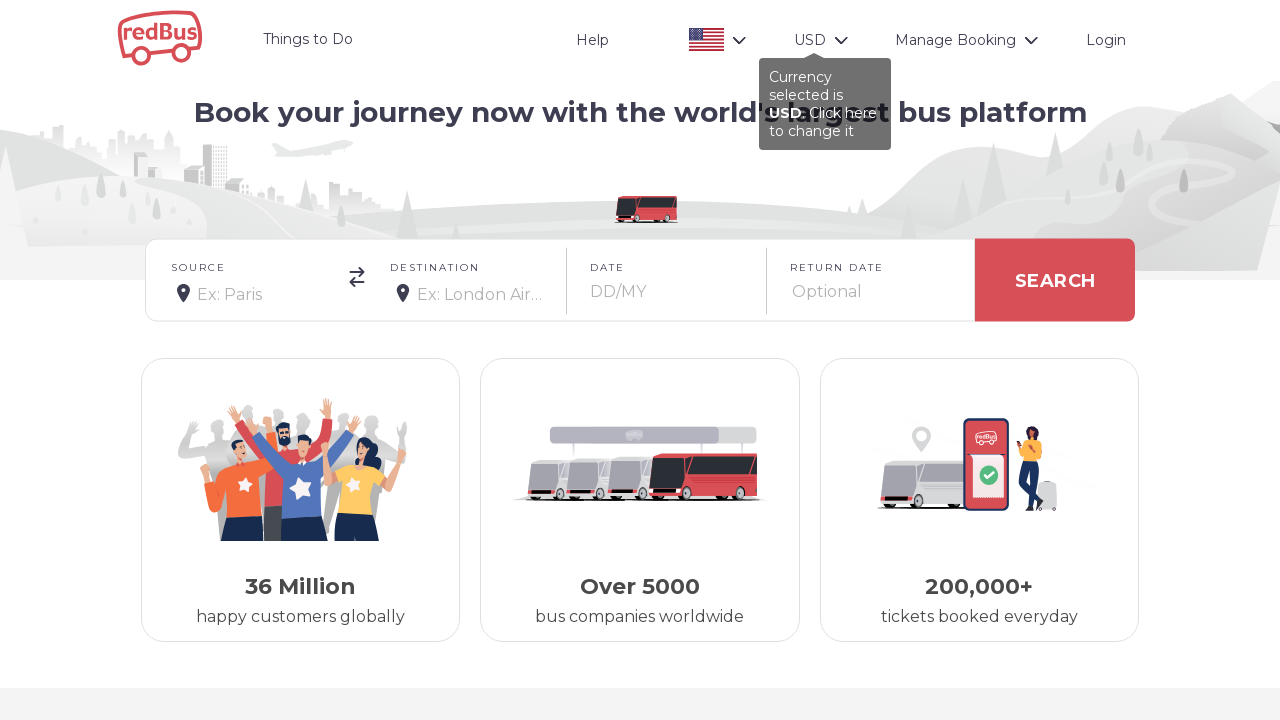

RedBus homepage loaded at http://www.redbus.com
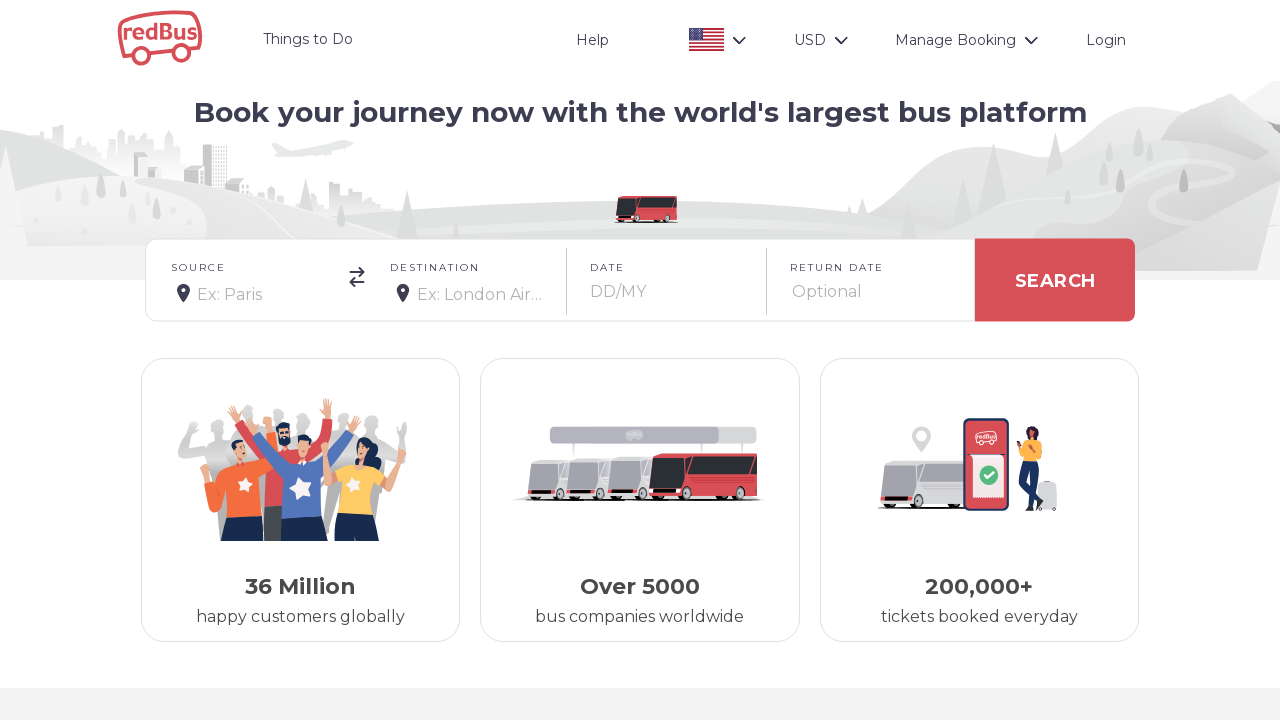

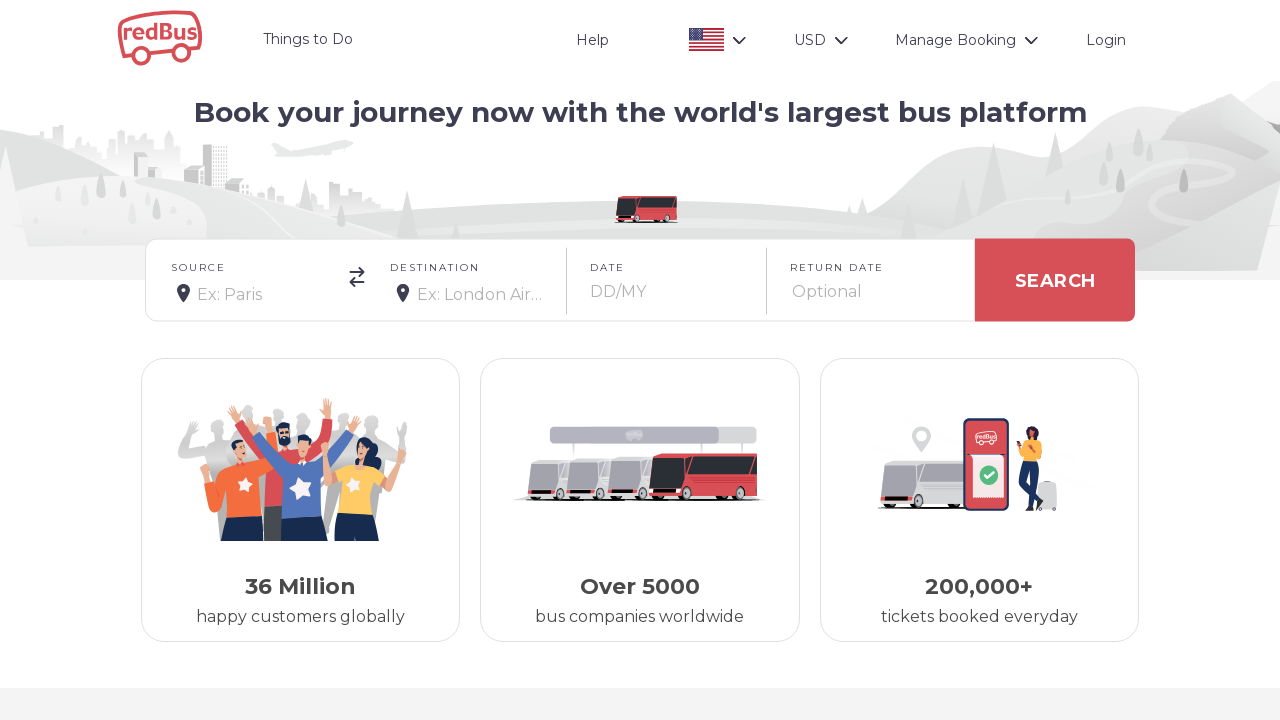